Tests an explicit wait scenario where the script waits for a price to change to $100, then clicks a book button, calculates a mathematical formula based on a displayed value, enters the result, and submits the form.

Starting URL: http://suninjuly.github.io/explicit_wait2.html

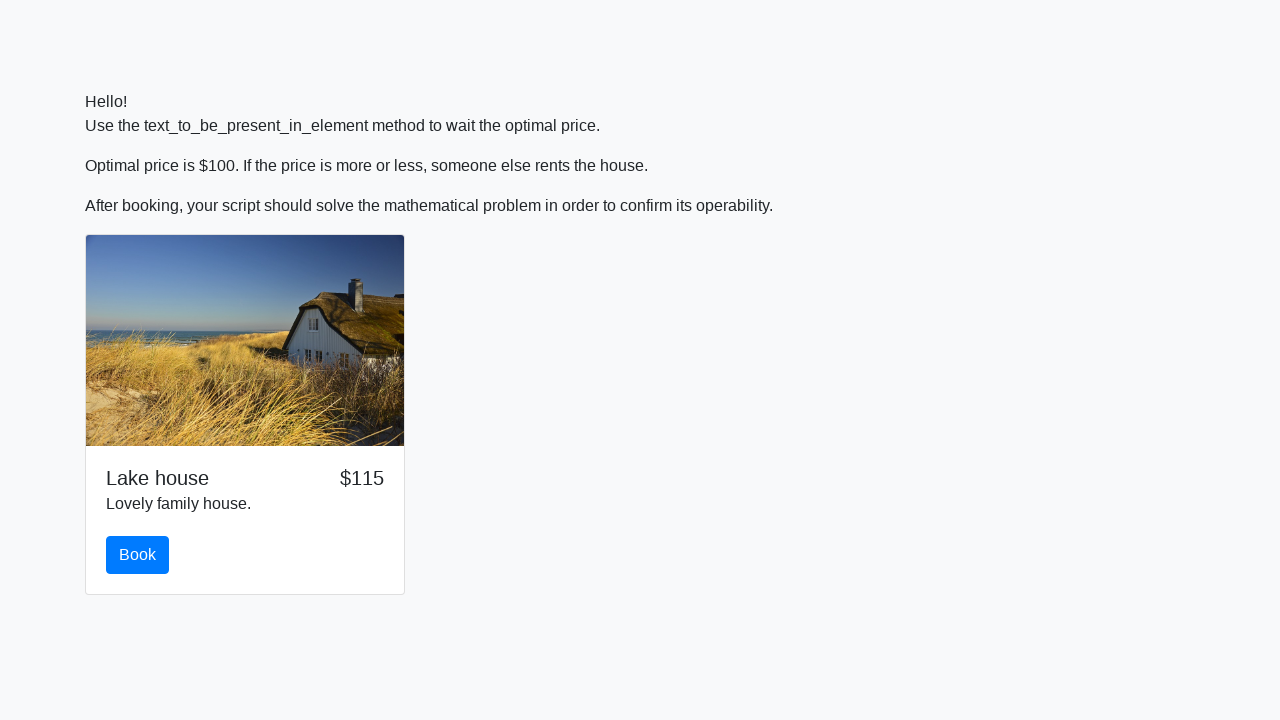

Waited for price to change to $100
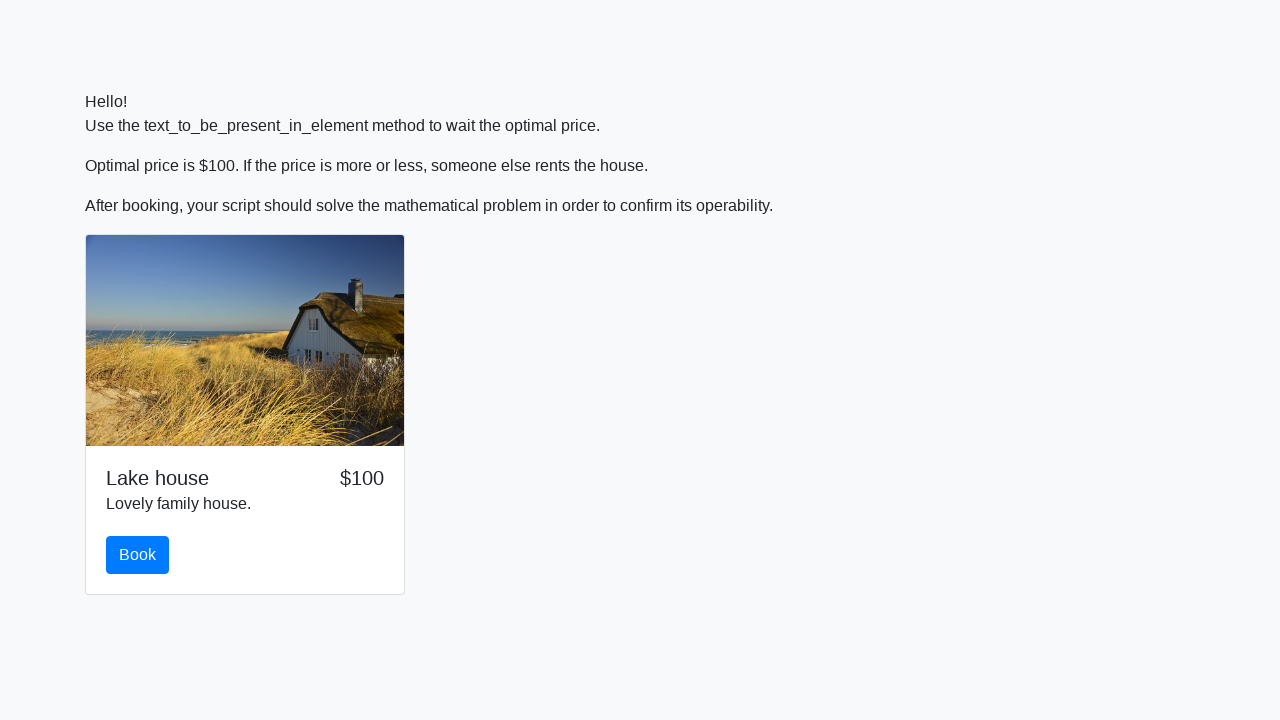

Clicked the book button at (138, 555) on #book
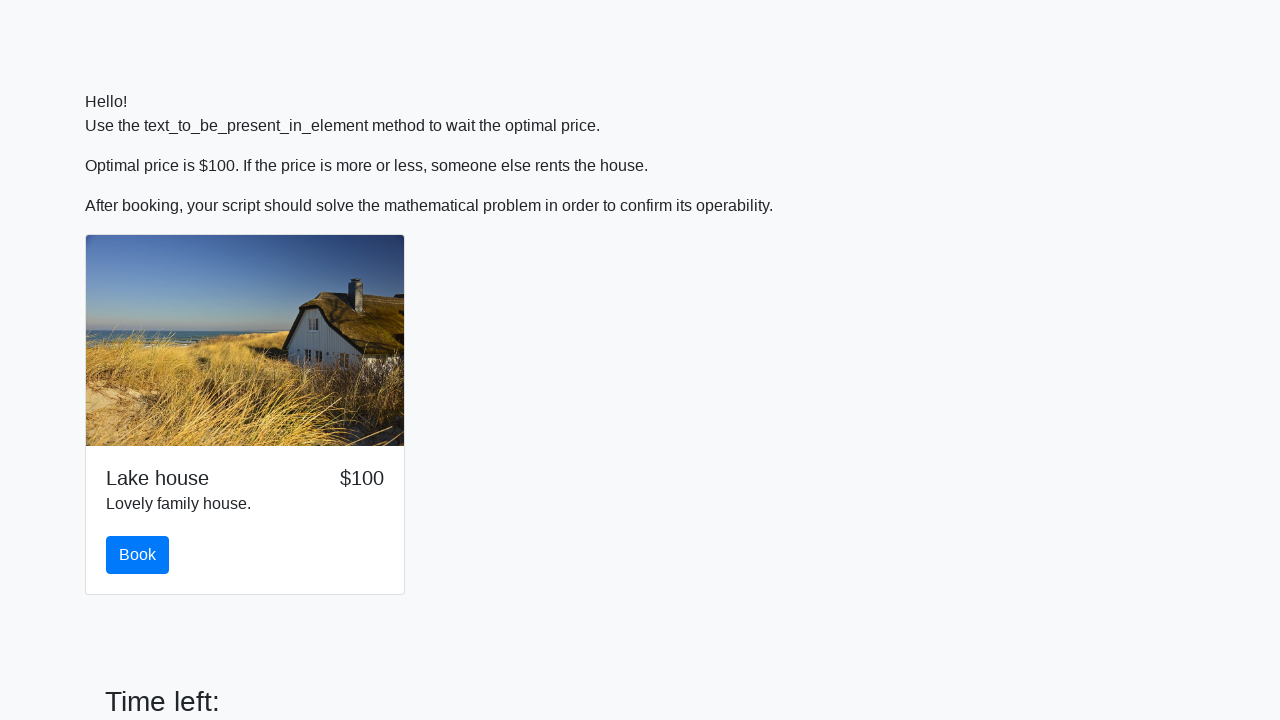

Retrieved input value for calculation
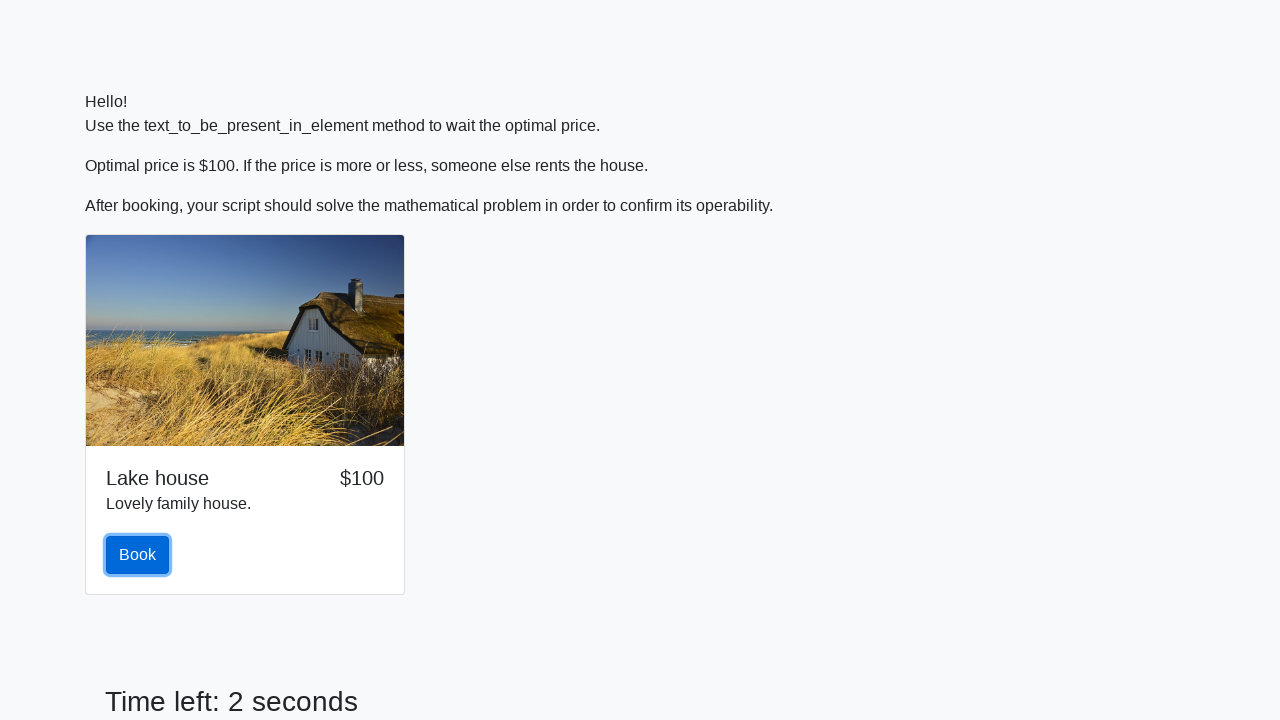

Calculated mathematical formula result: 1.0436580073053303
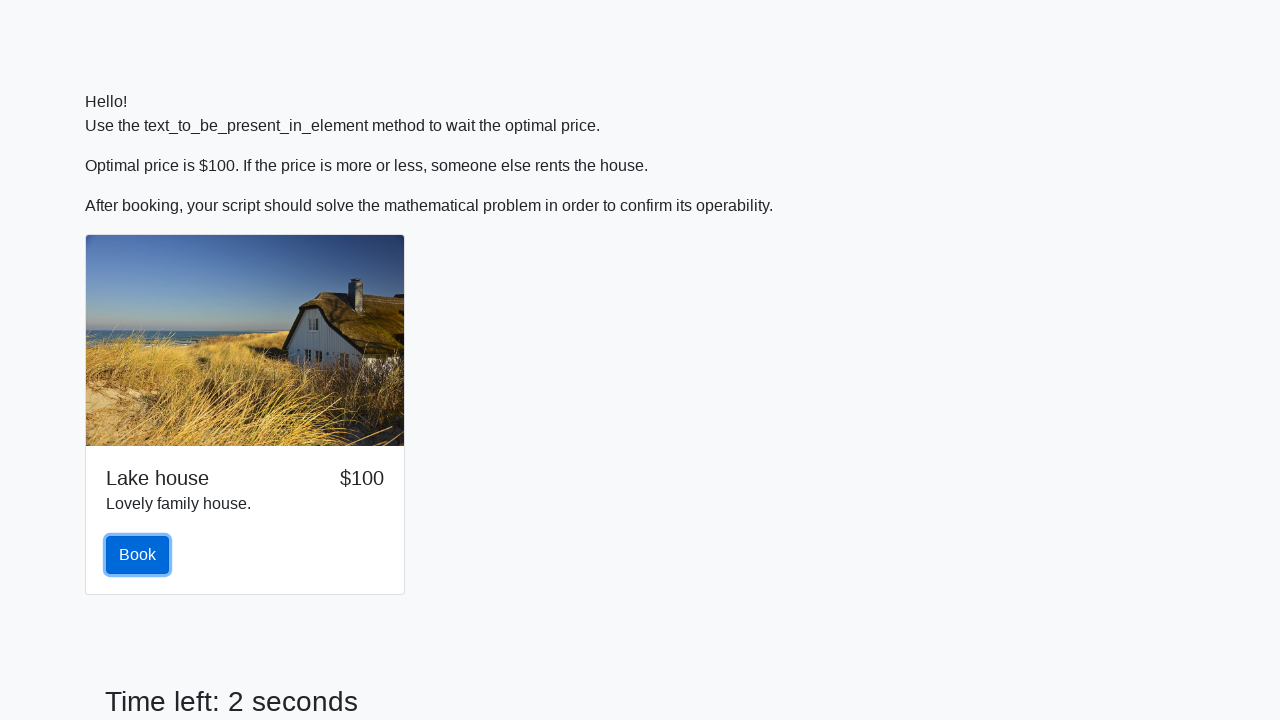

Filled answer field with calculated result on #answer
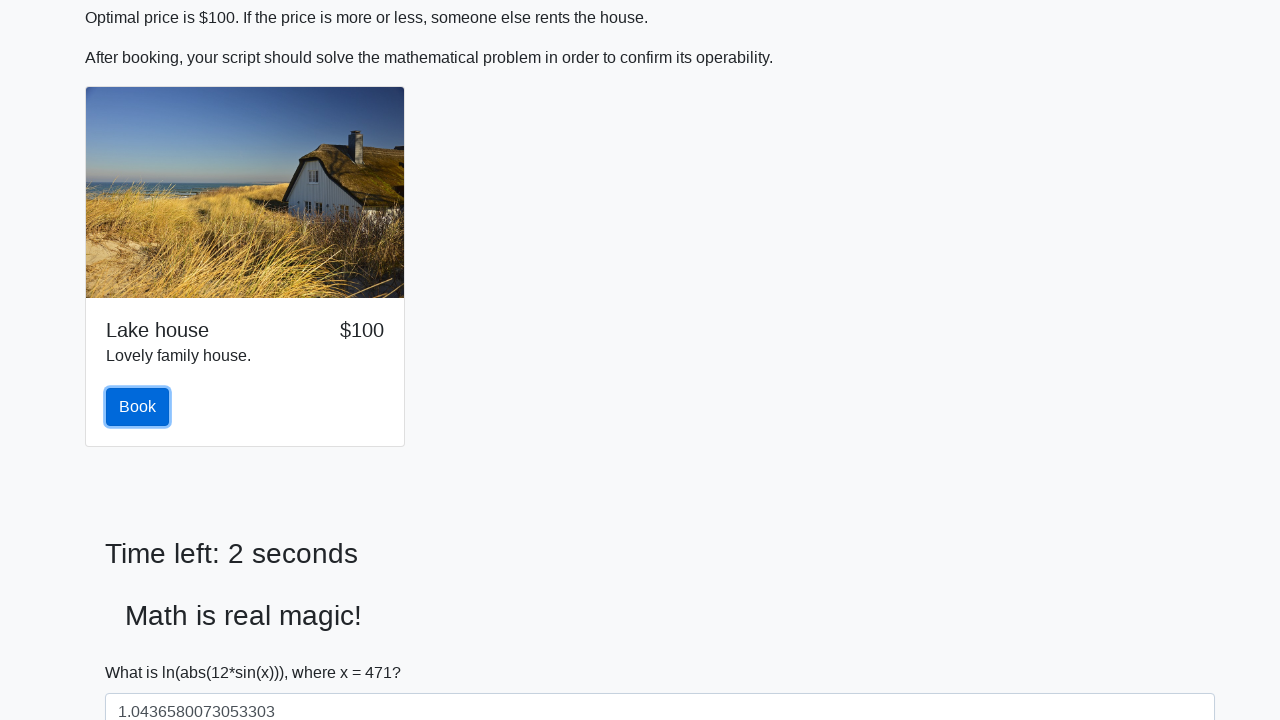

Clicked solve button to submit form at (143, 651) on #solve
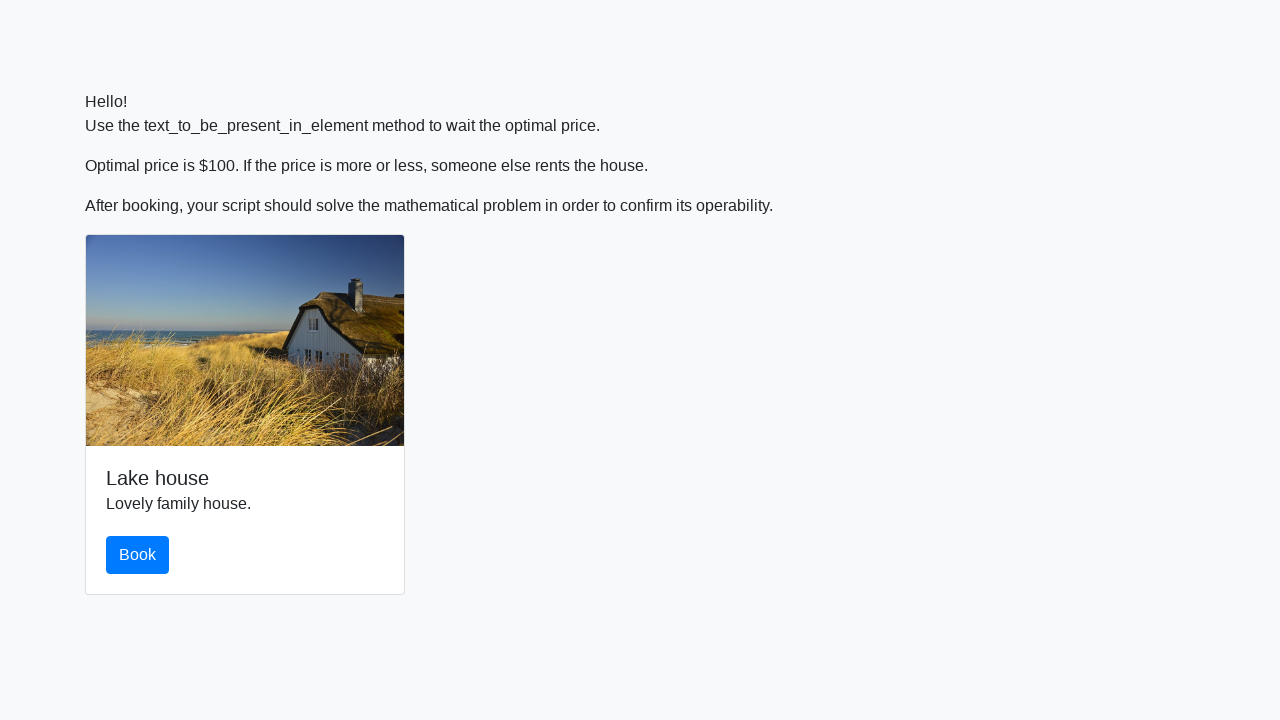

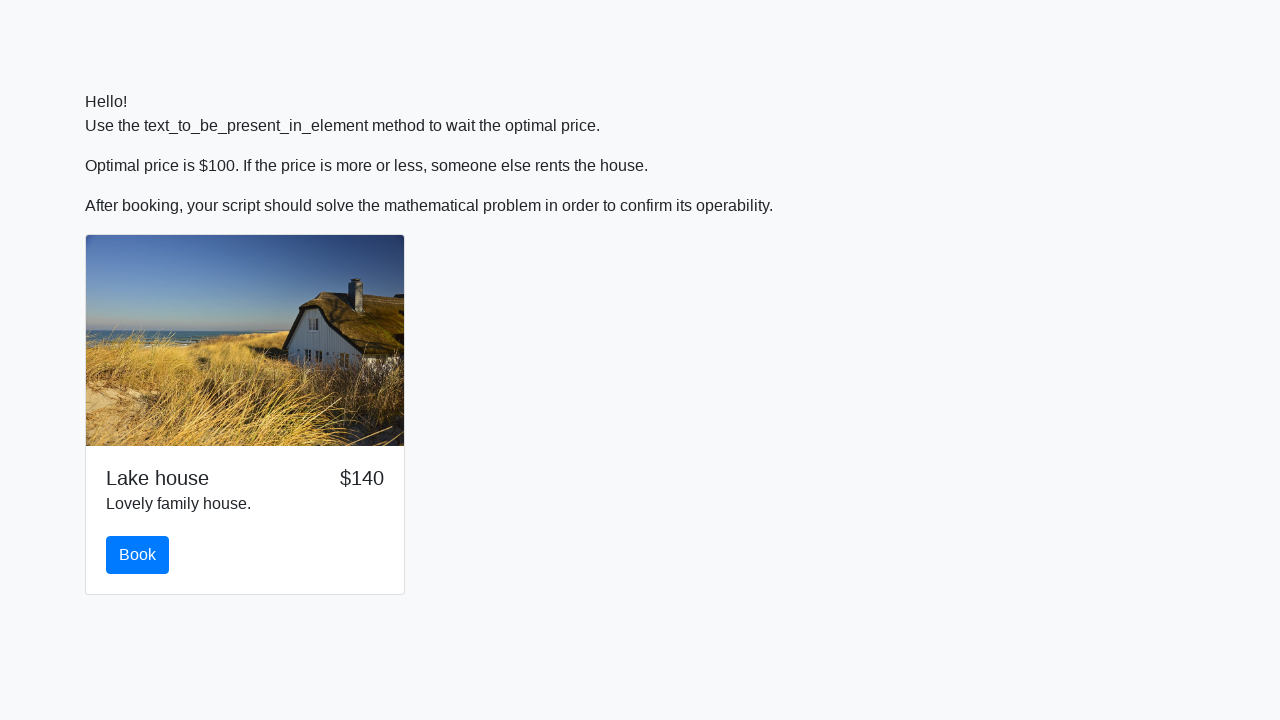